Fills out a text box form by entering a username and email address

Starting URL: https://demoqa.com/text-box

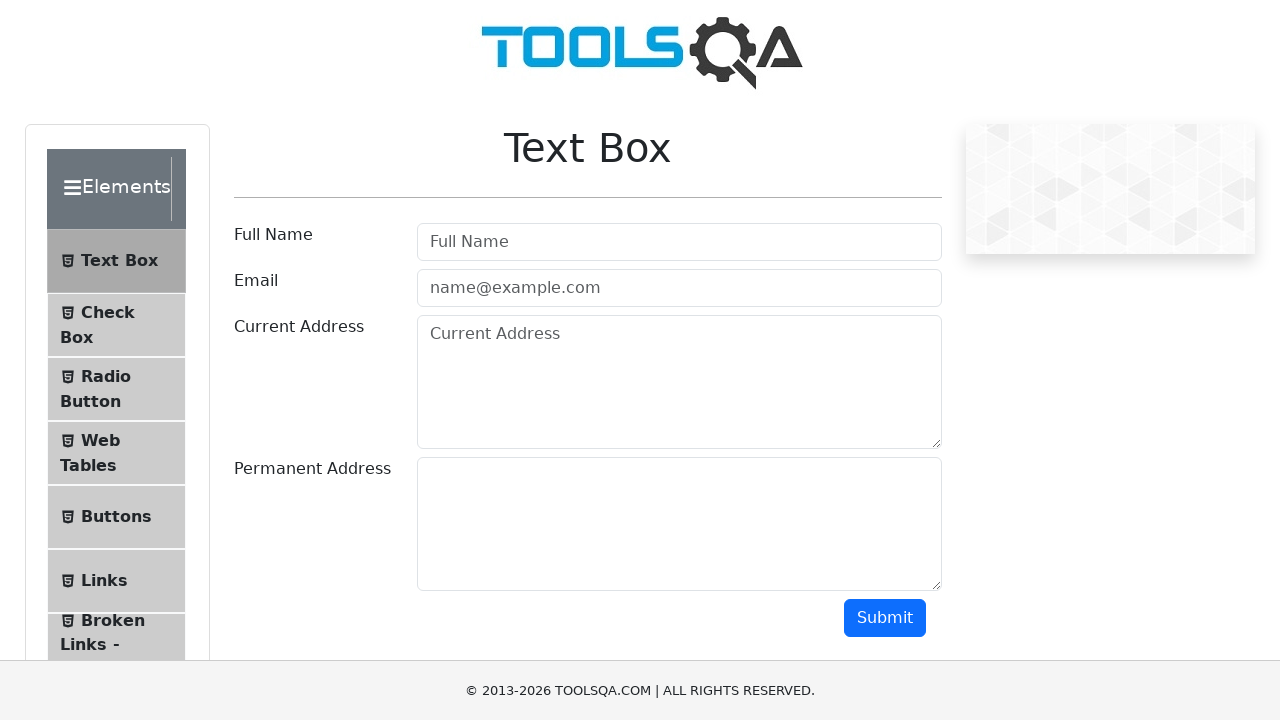

Filled username field with 'Mike' on #userName
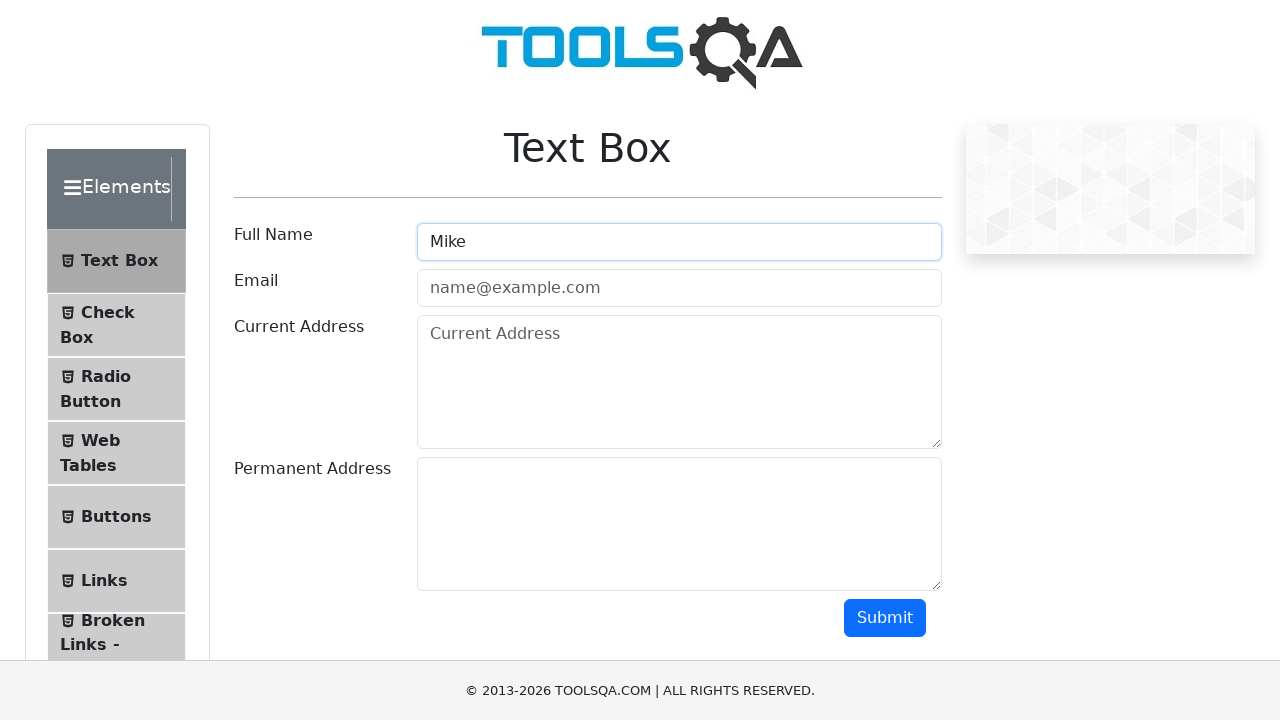

Filled email field with 'john.doe847@example.com' on #userEmail
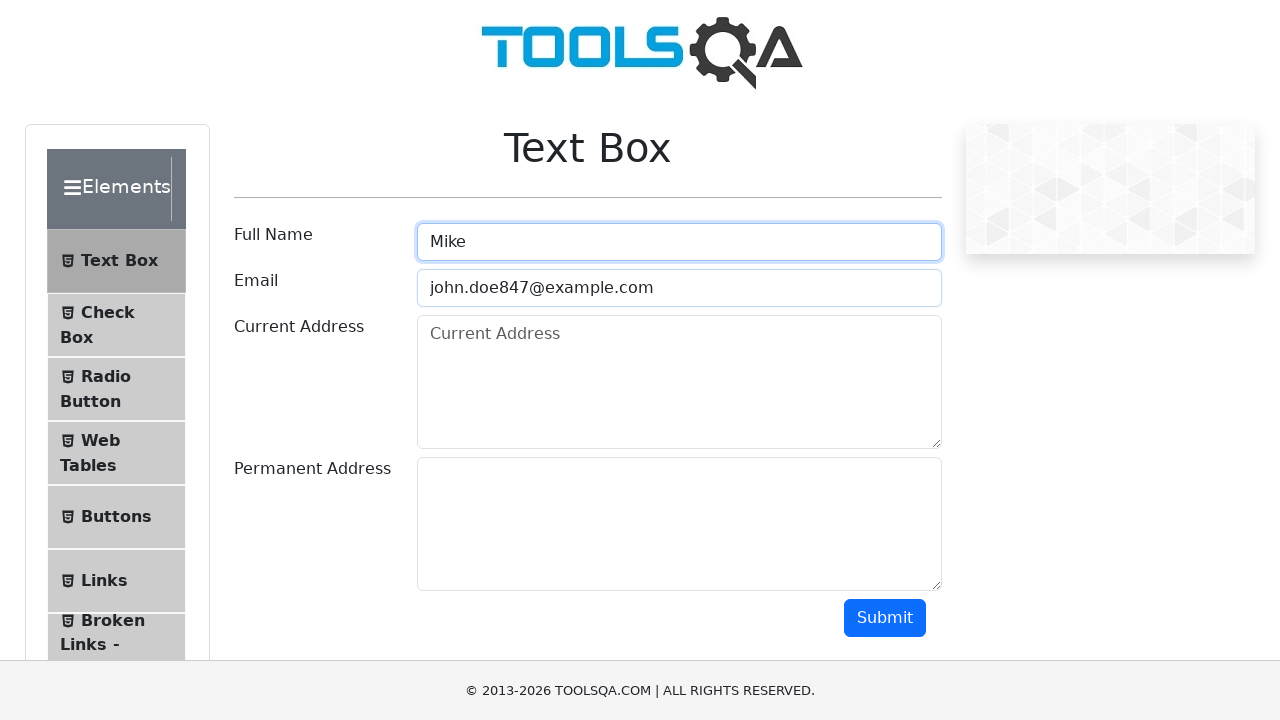

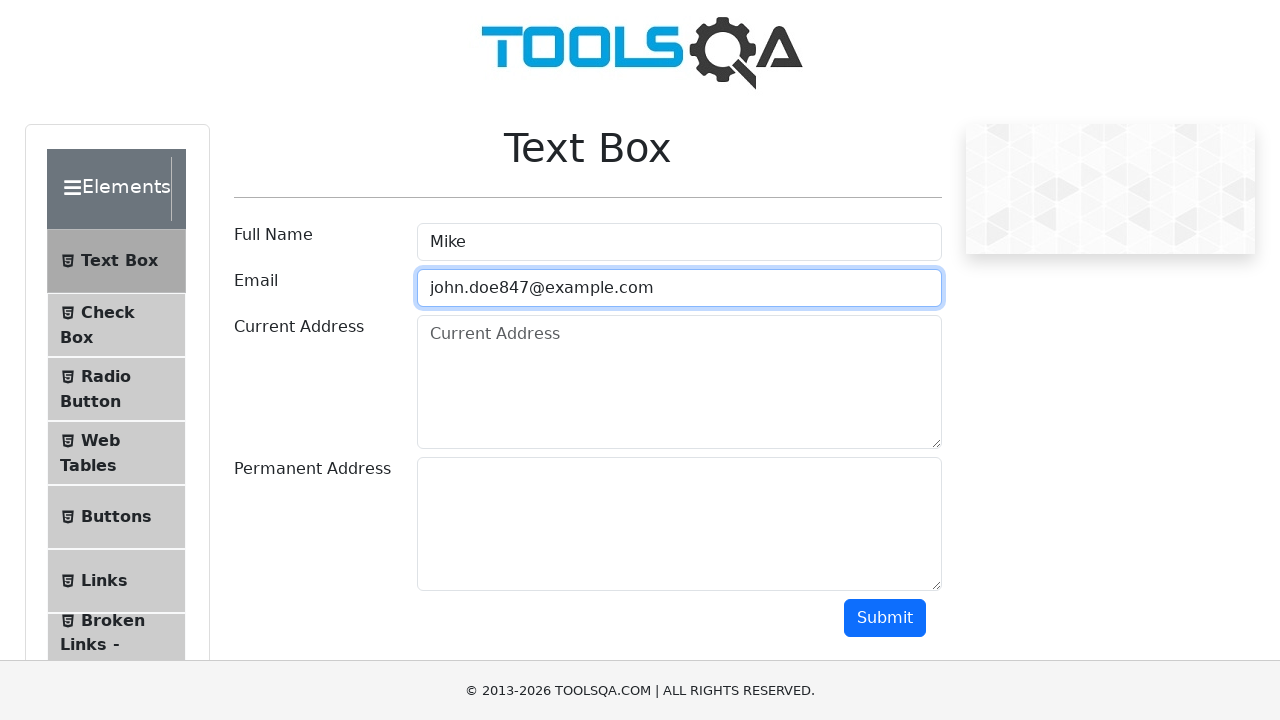